Tests scrolling functionality by navigating to a Selenium test page and scrolling an iframe element into view using JavaScript execution.

Starting URL: https://www.selenium.dev/selenium/web/scrolling_tests/frame_with_nested_scrolling_frame_out_of_view.html

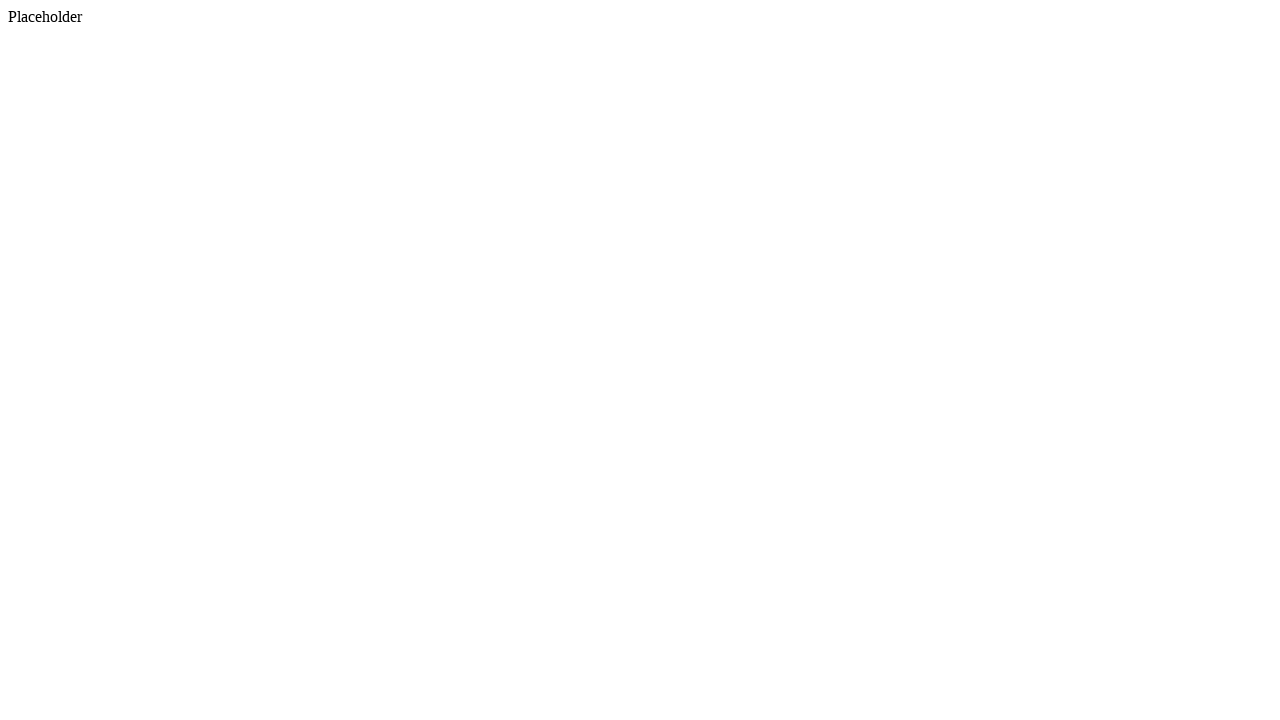

Waited for page to load (2000ms timeout)
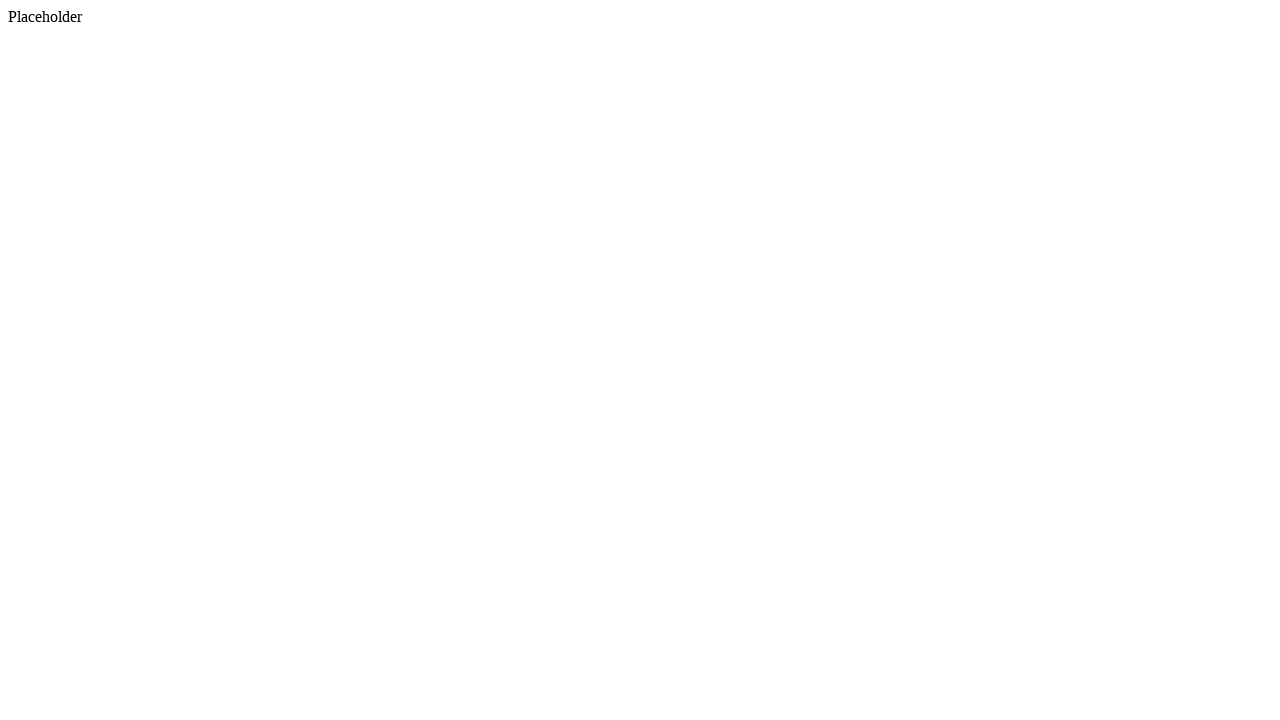

Located iframe element with name 'nested_scrolling_frame'
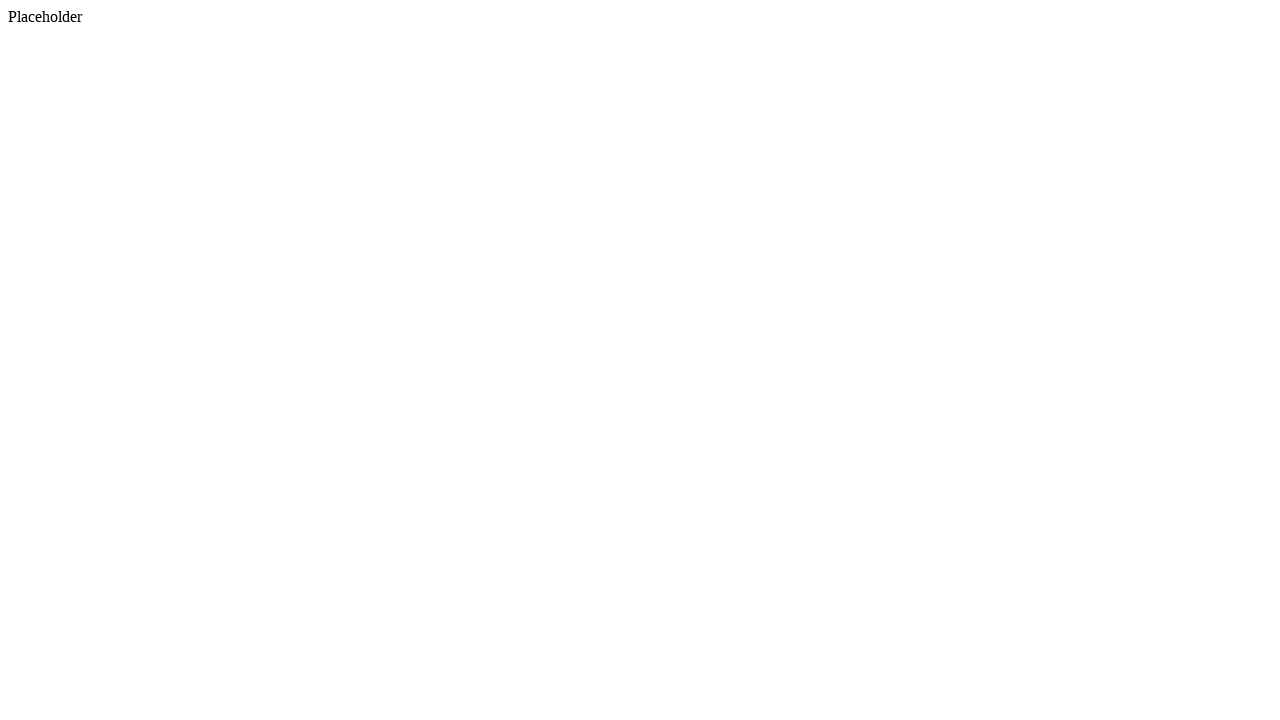

Scrolled iframe element into view using scroll_into_view_if_needed()
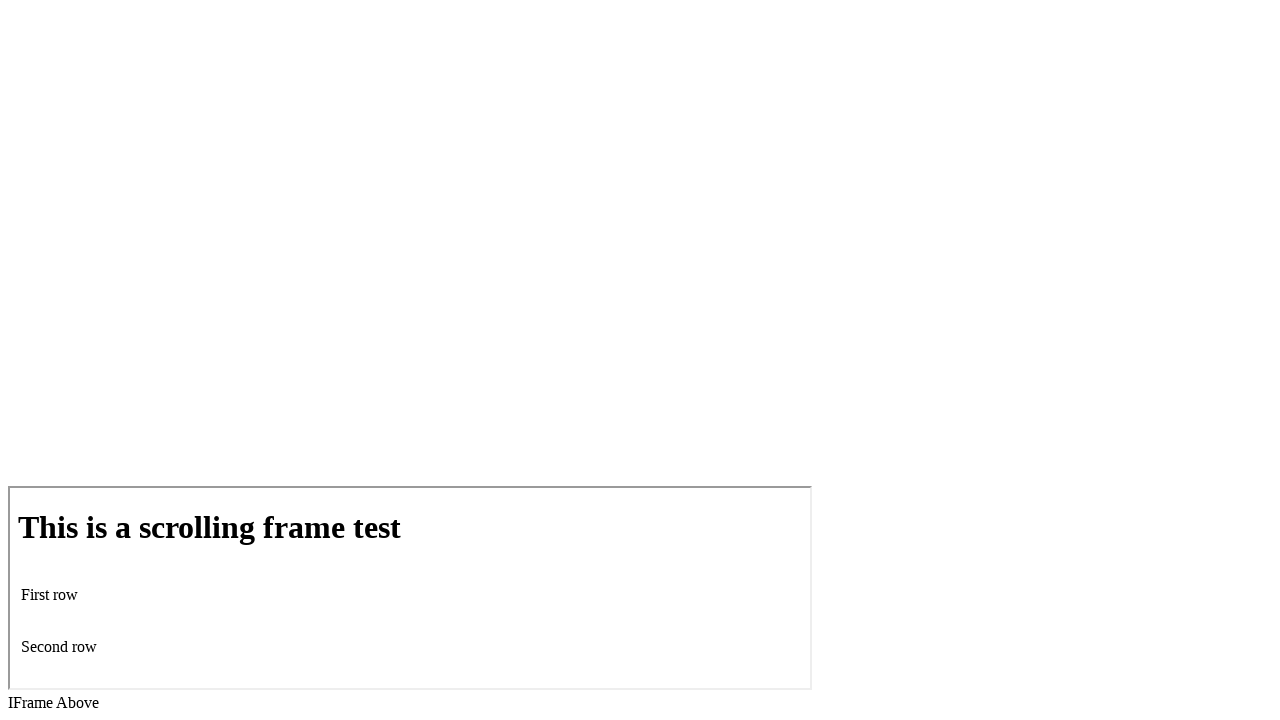

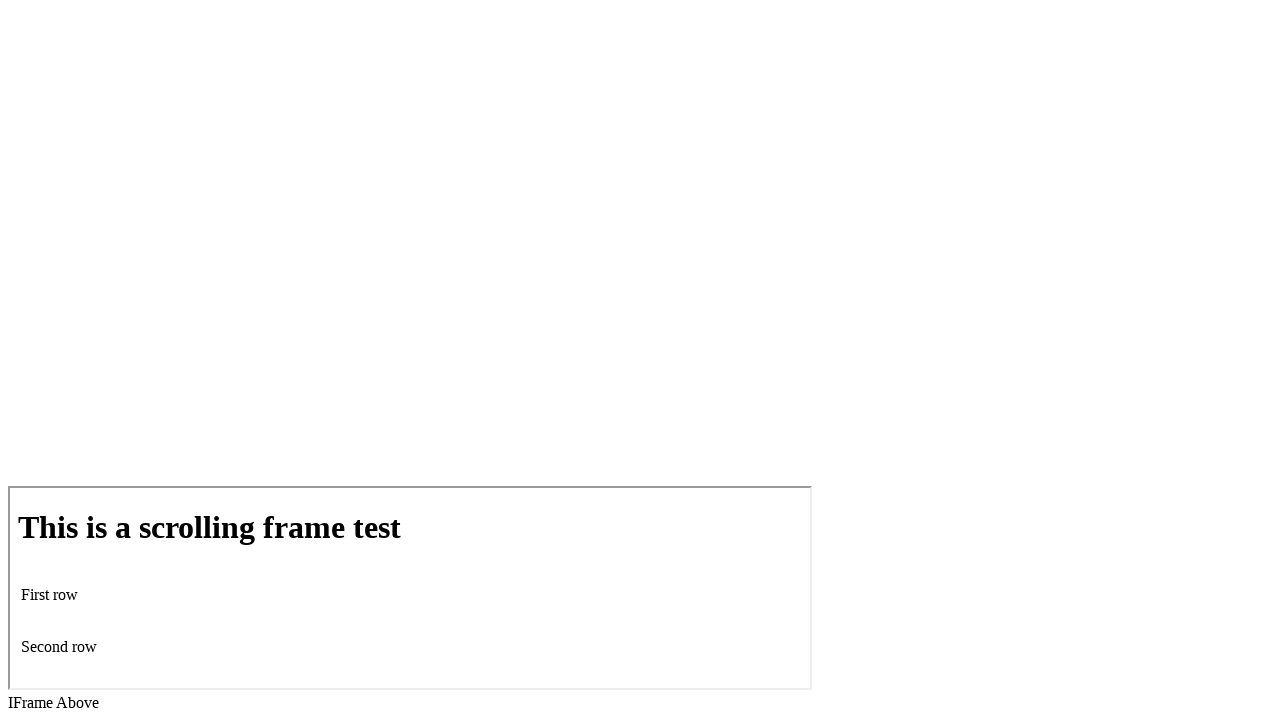